Tests mouse hover interactions on a jQuery UI menu by hovering over the "Enabled" menu item and then hovering over the "Downloads" submenu item

Starting URL: https://the-internet.herokuapp.com/jqueryui/menu#

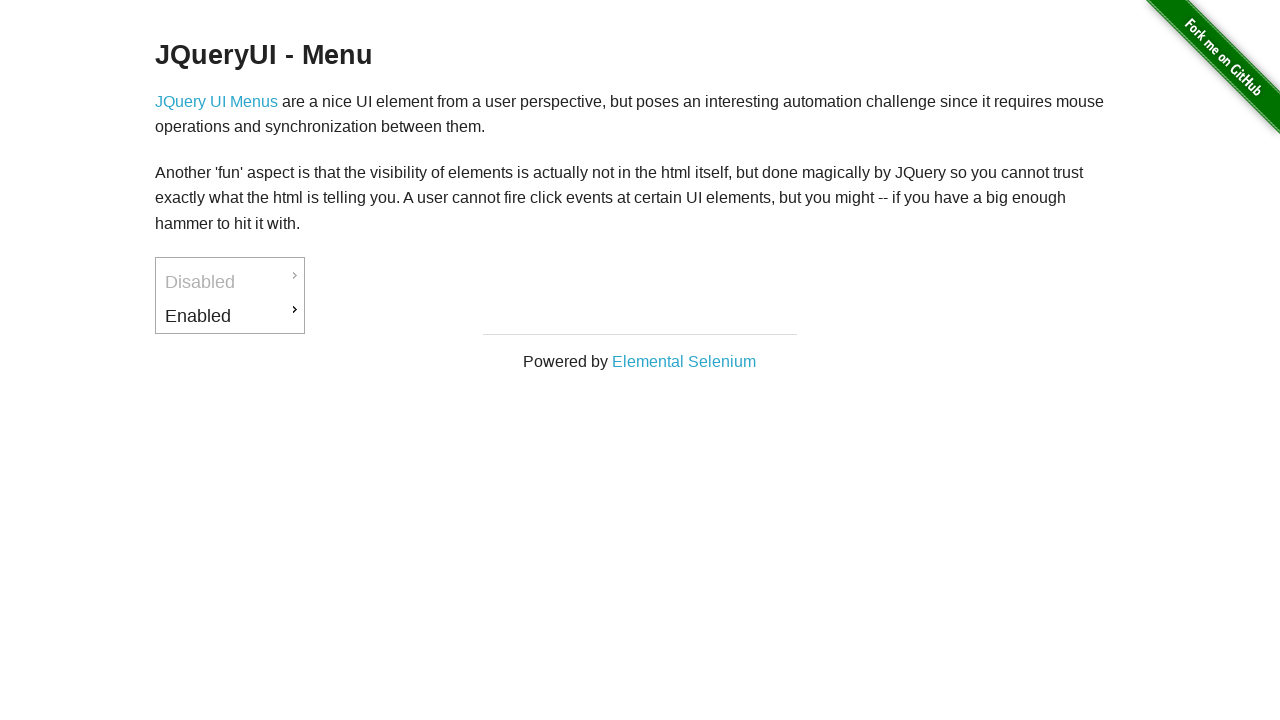

Hovered over 'Enabled' menu item at (230, 316) on xpath=//a[contains(text(),'Enabled')]
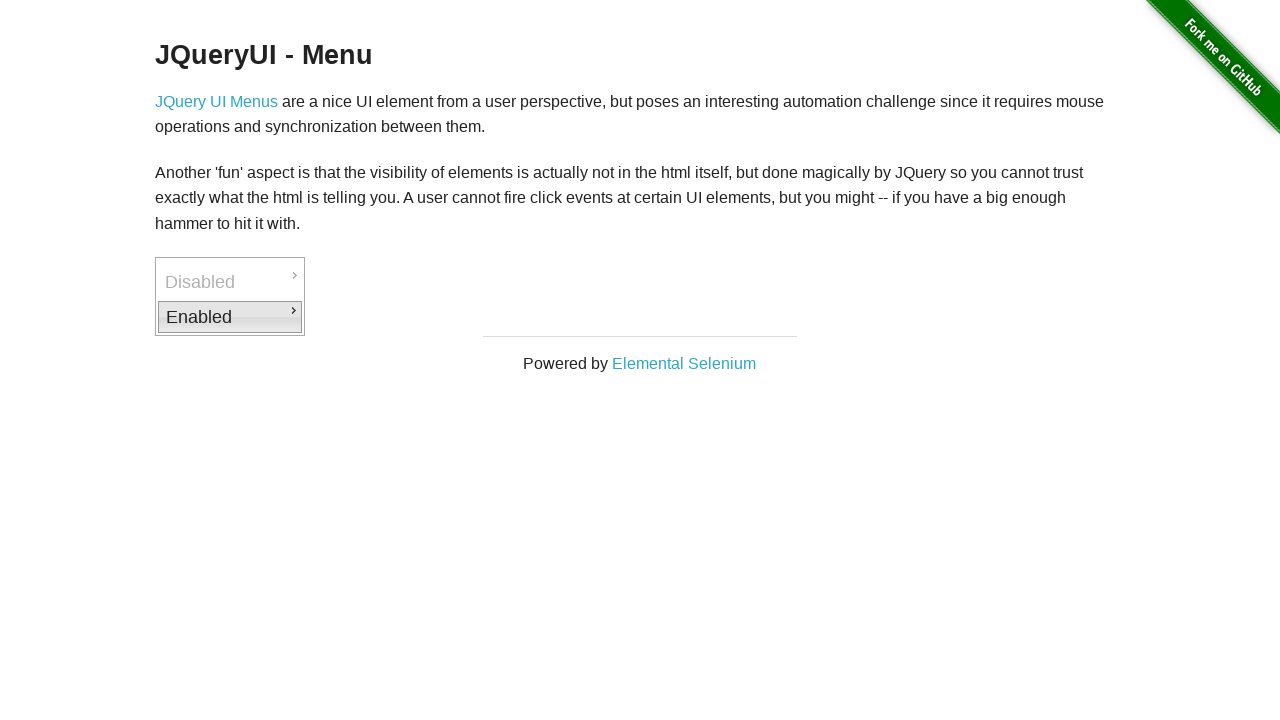

Waited 3 seconds for submenu to appear
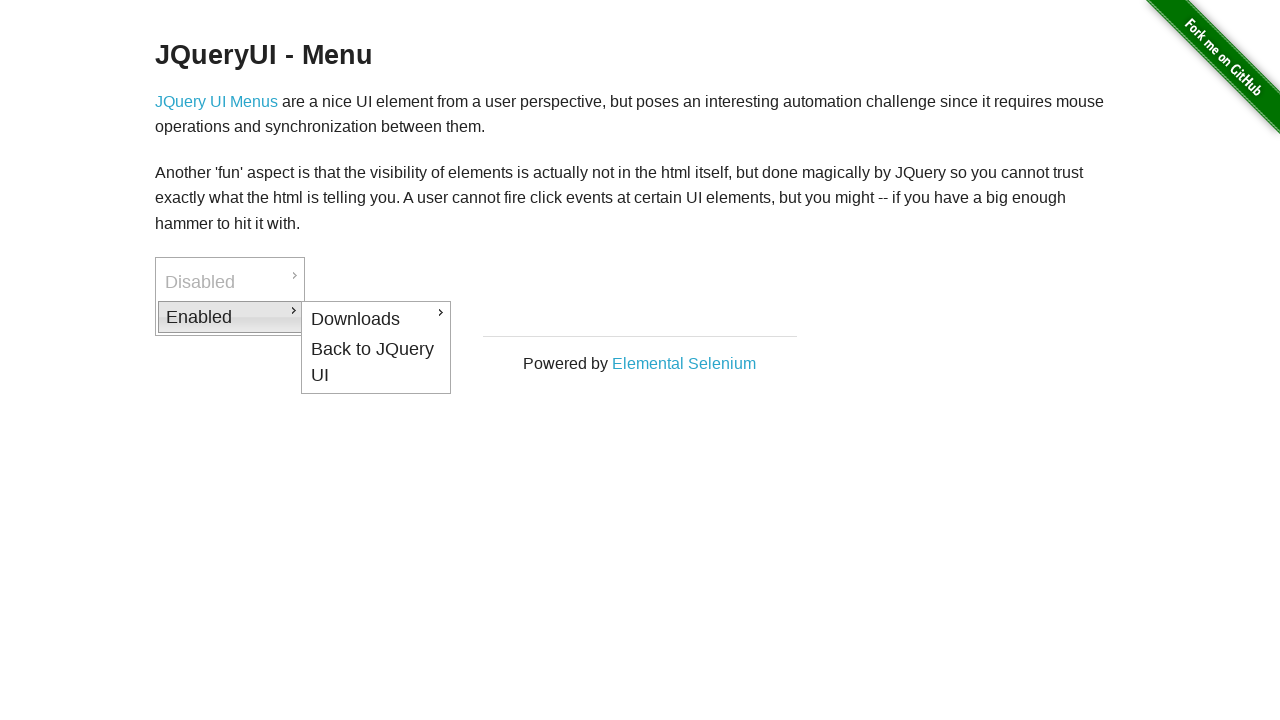

Hovered over 'Downloads' submenu item at (376, 319) on xpath=//a[contains(text(),'Downloads')]
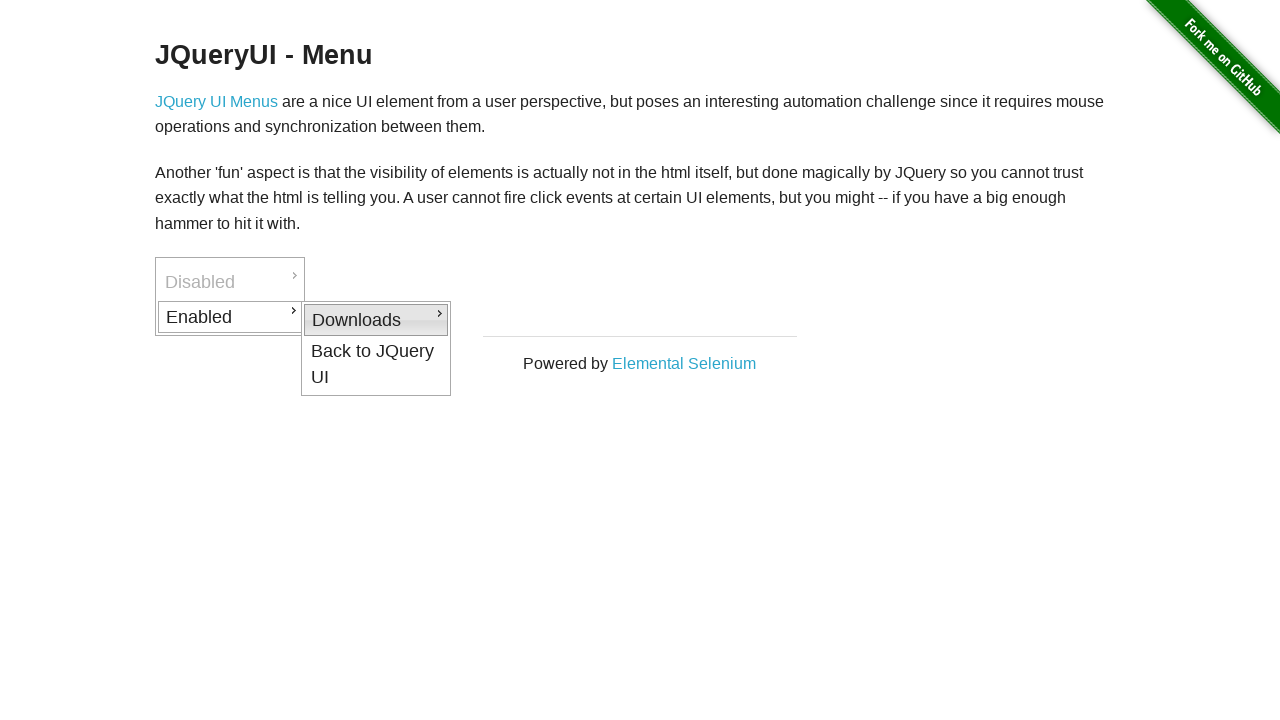

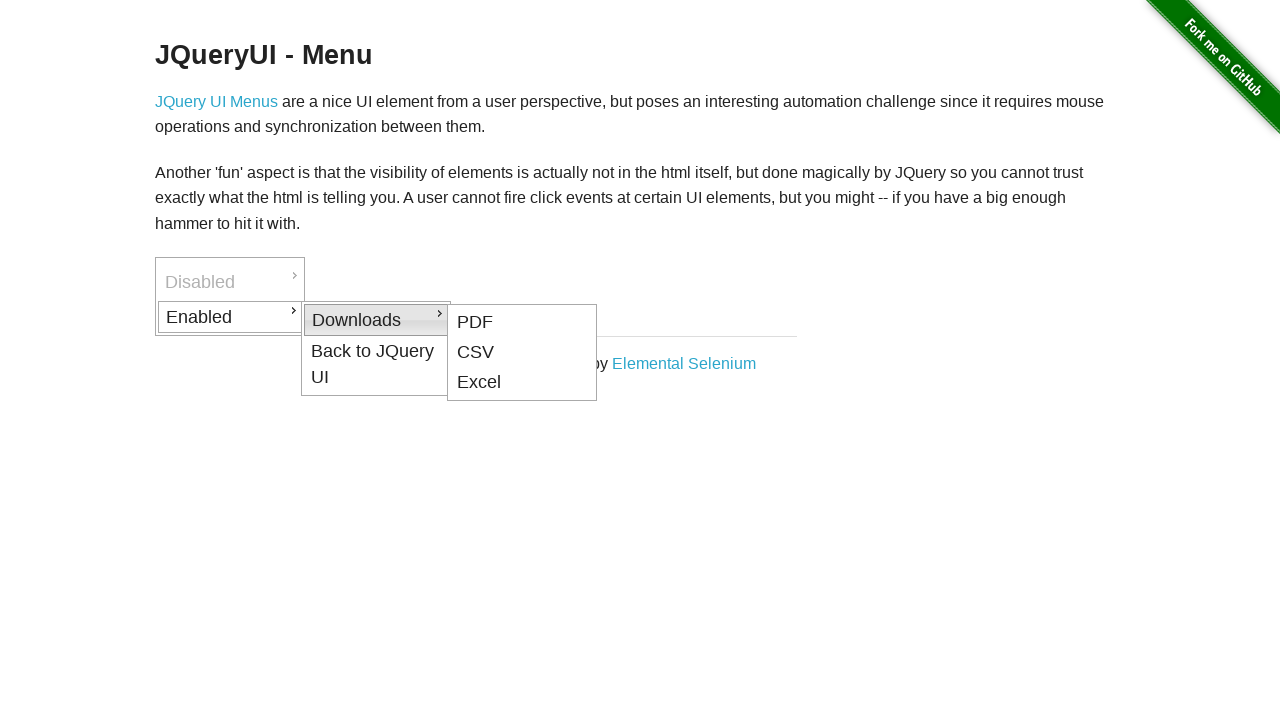